Tests dropdown selection by selecting the second option from the dropdown menu

Starting URL: https://rahulshettyacademy.com/AutomationPractice/

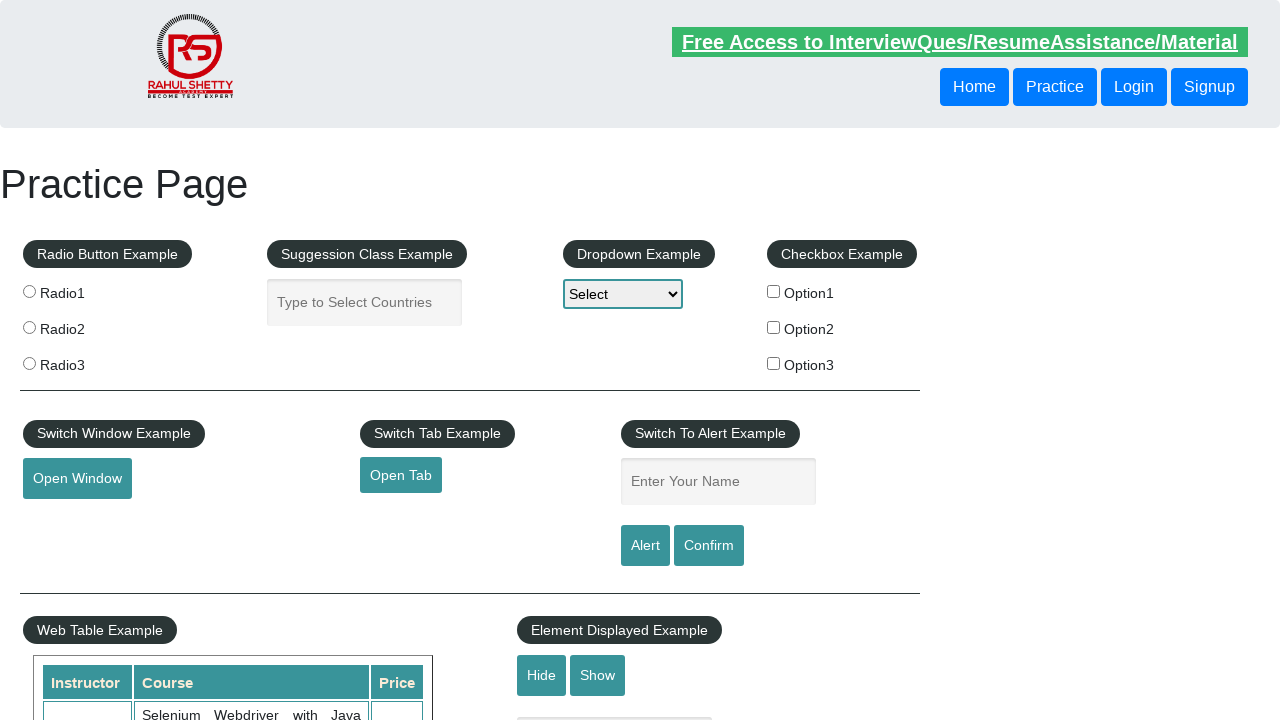

Selected the second option from the dropdown menu on #dropdown-class-example
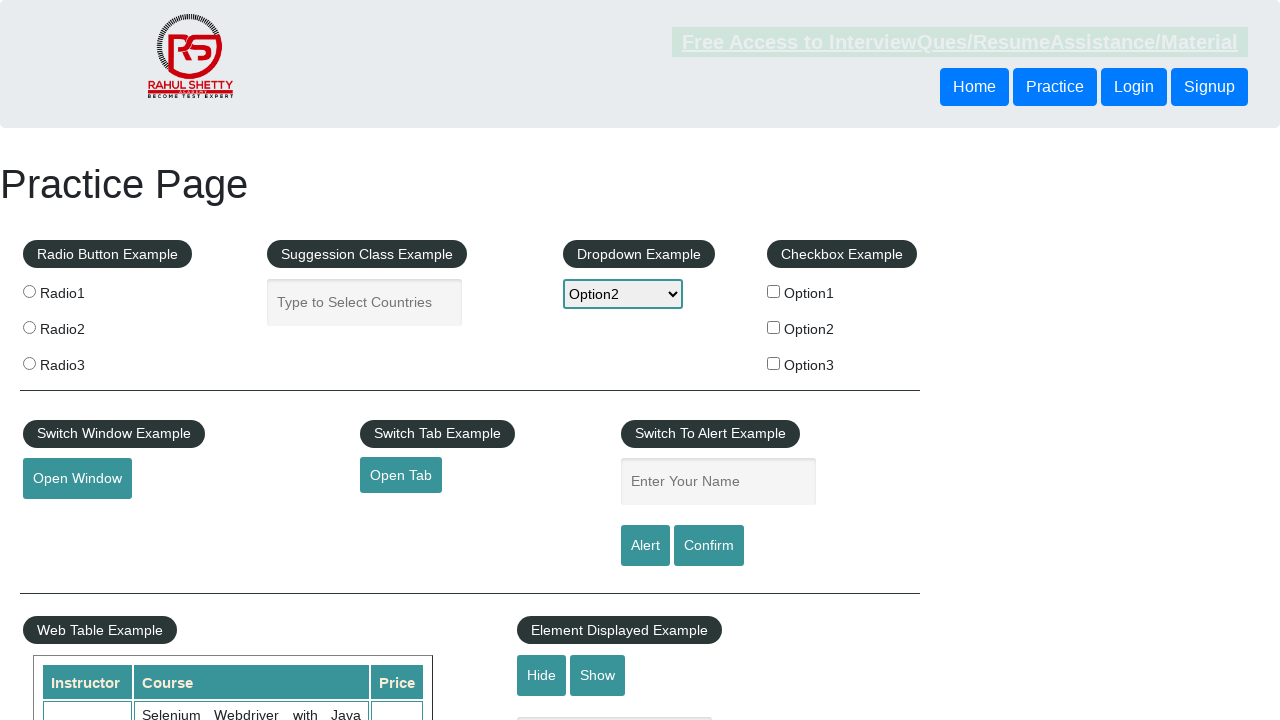

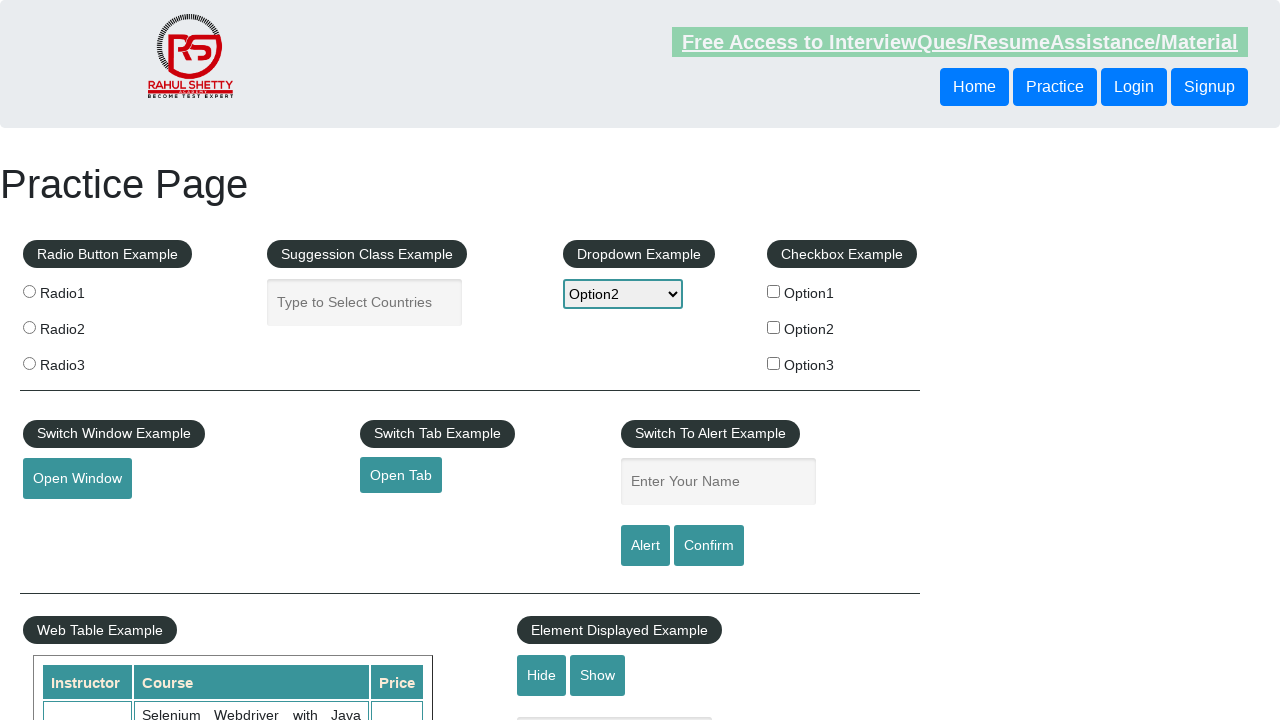